Tests JavaScript alert handling by triggering and interacting with simple alerts, confirmation dialogs, and prompt boxes

Starting URL: http://www.echoecho.com/javascript4.htm

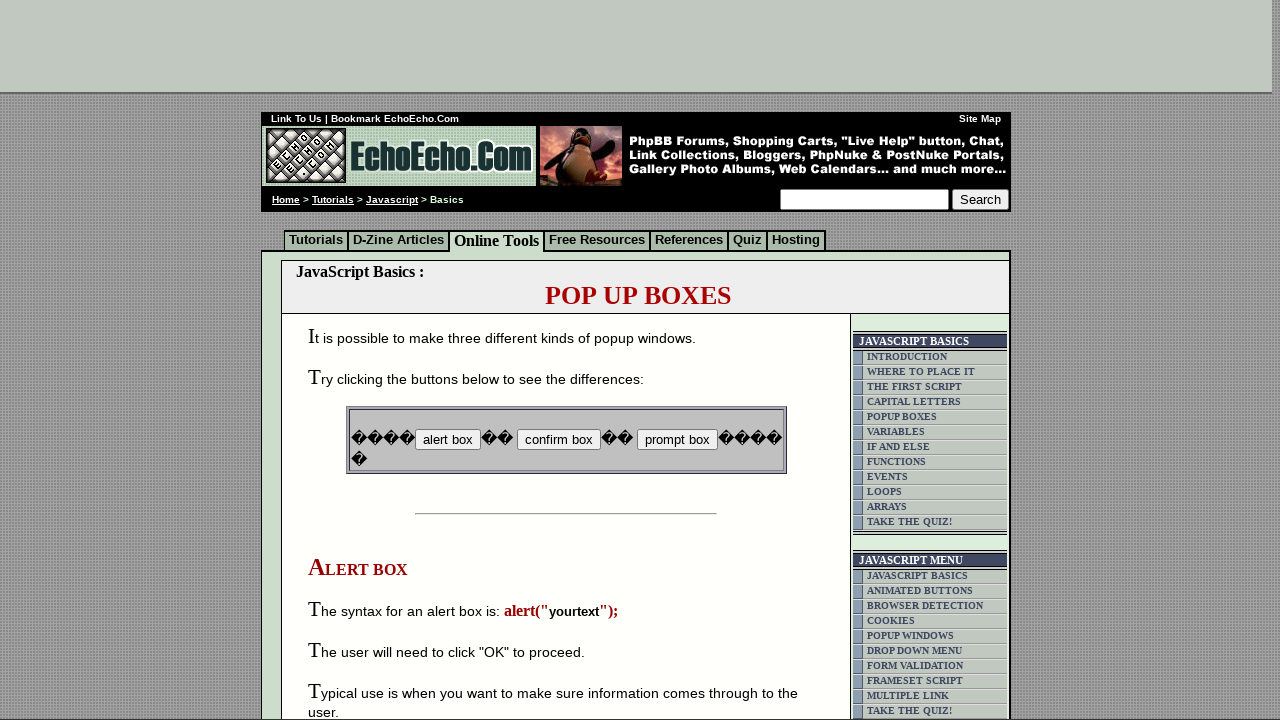

Set up dialog handler to accept alerts
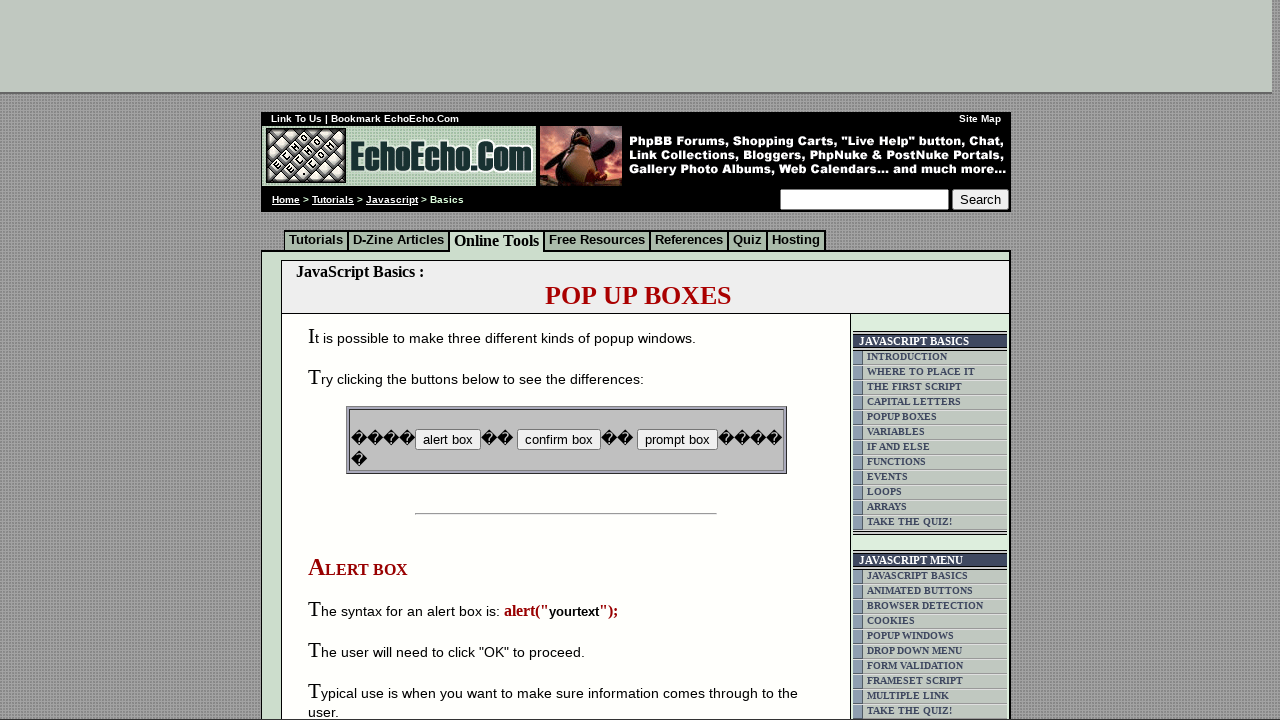

Clicked button to trigger simple alert at (448, 440) on input[name='B1']
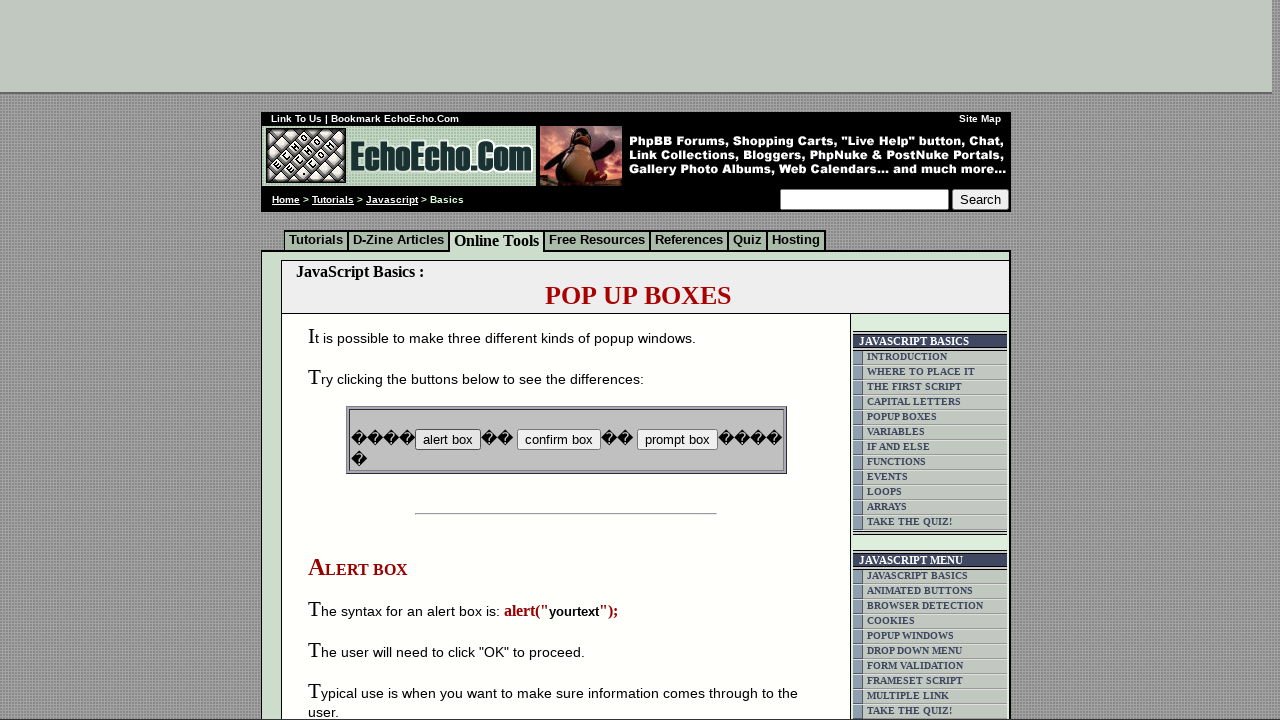

Waited for simple alert to be handled
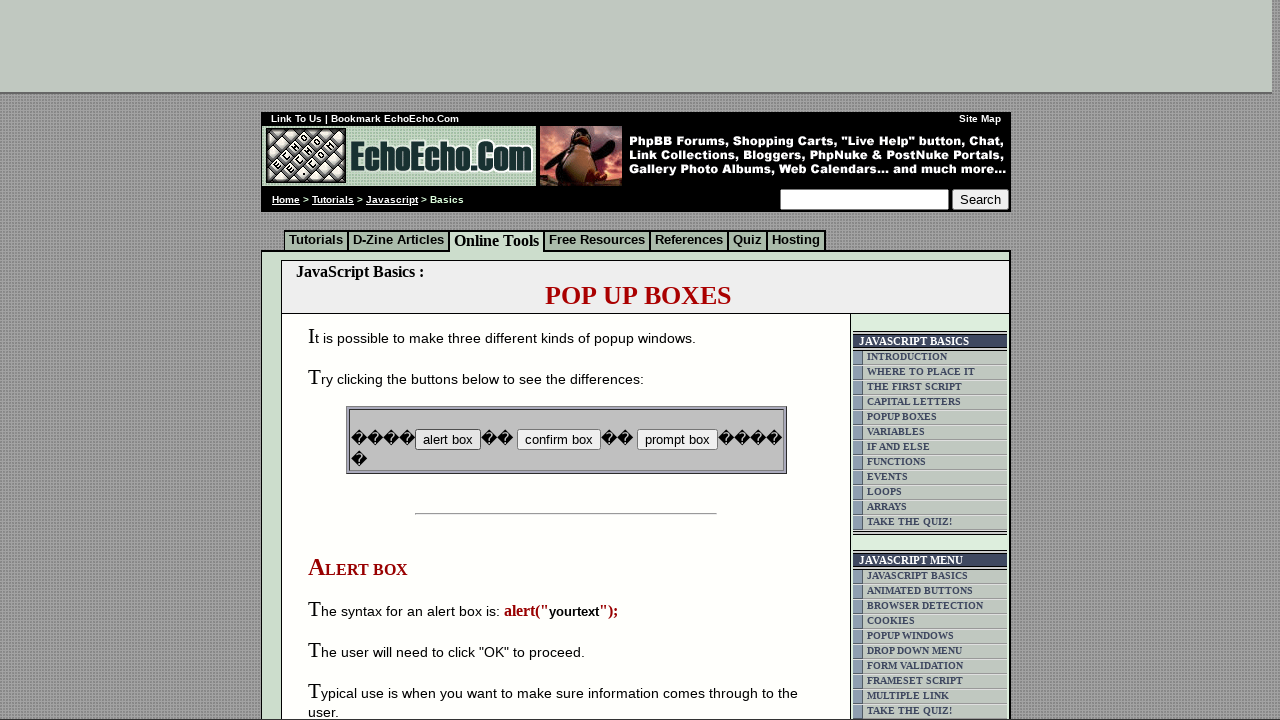

Clicked button to trigger confirmation dialog at (558, 440) on input[value='confirm box']
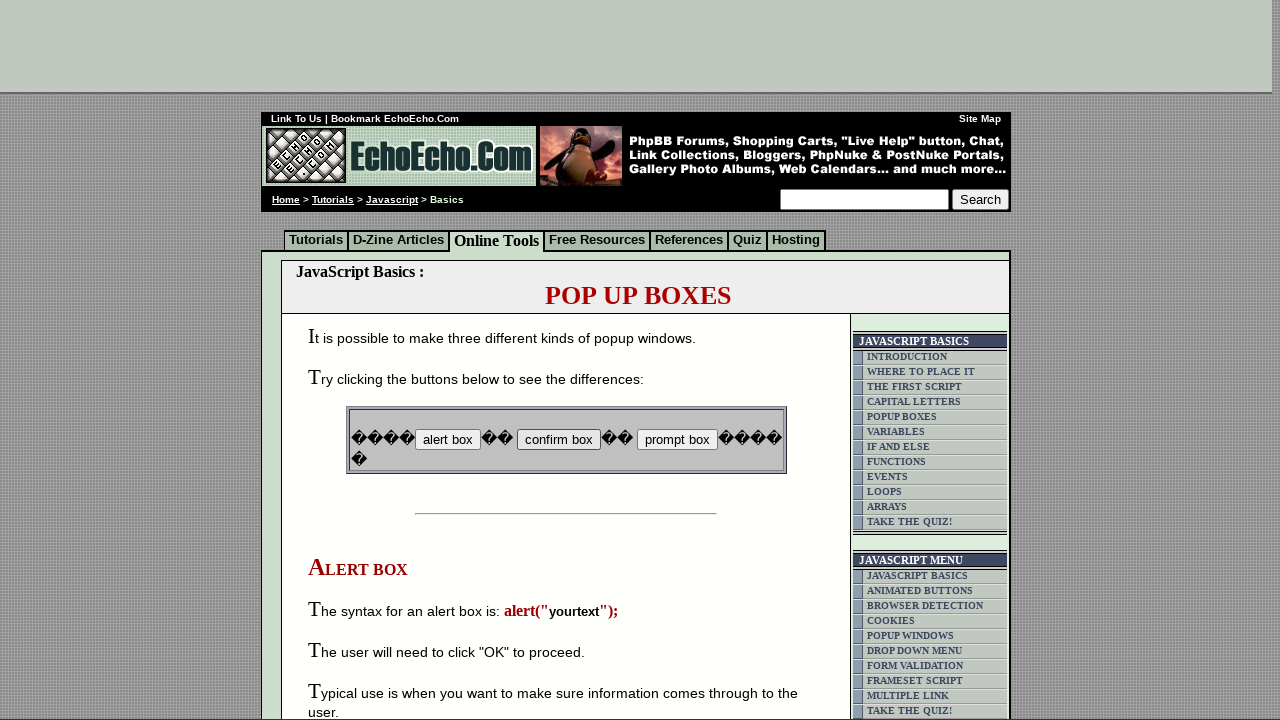

Waited for confirmation dialog to be handled
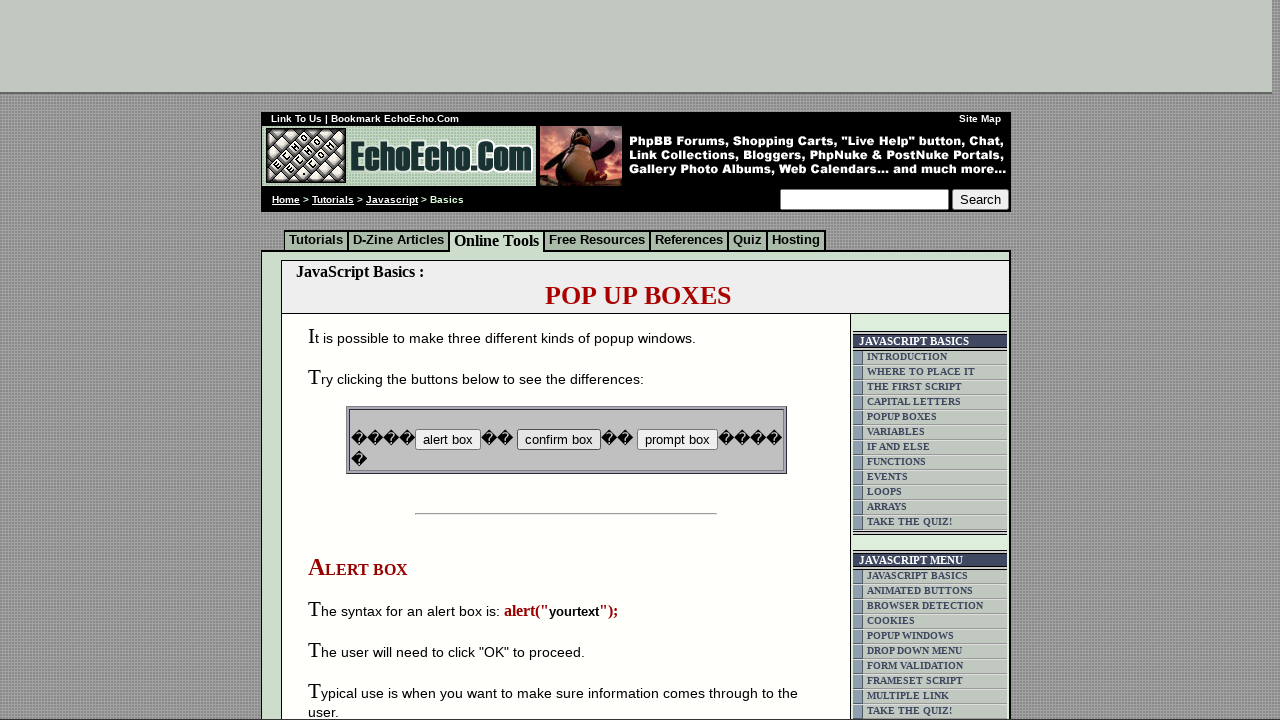

Set up one-time dialog handler for prompt with text input
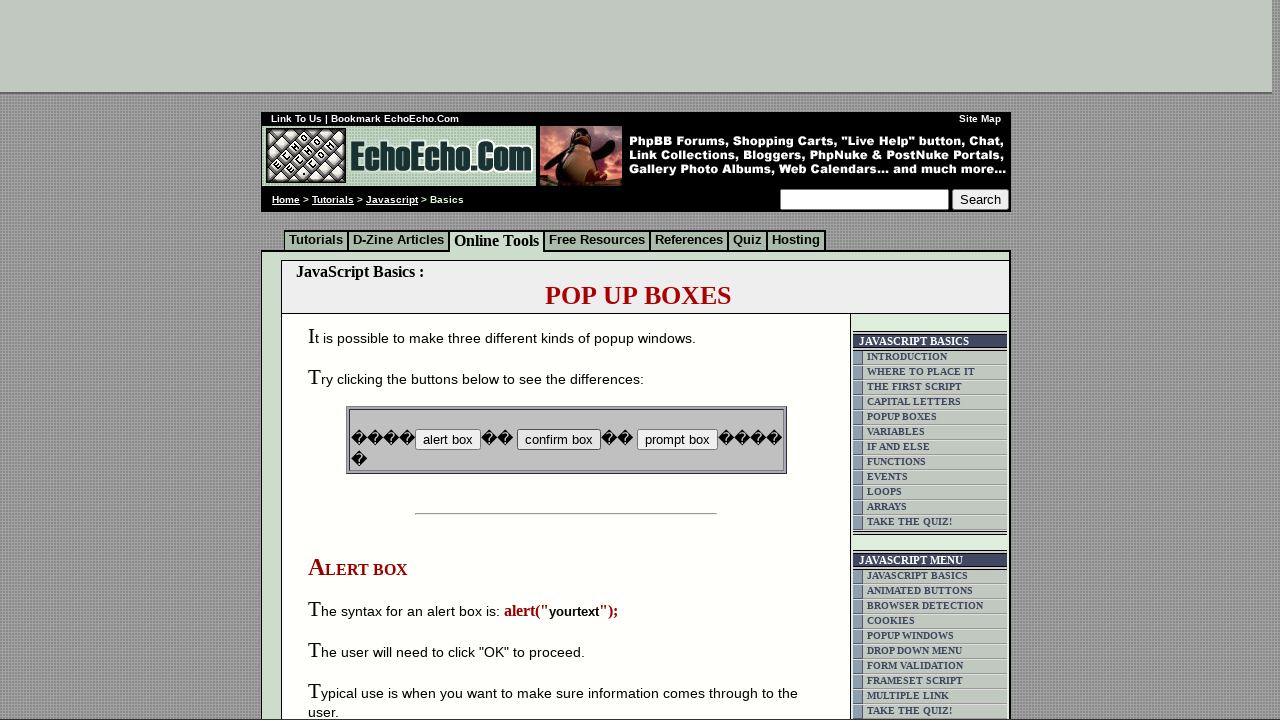

Clicked button to trigger prompt dialog at (677, 440) on input[value='prompt box']
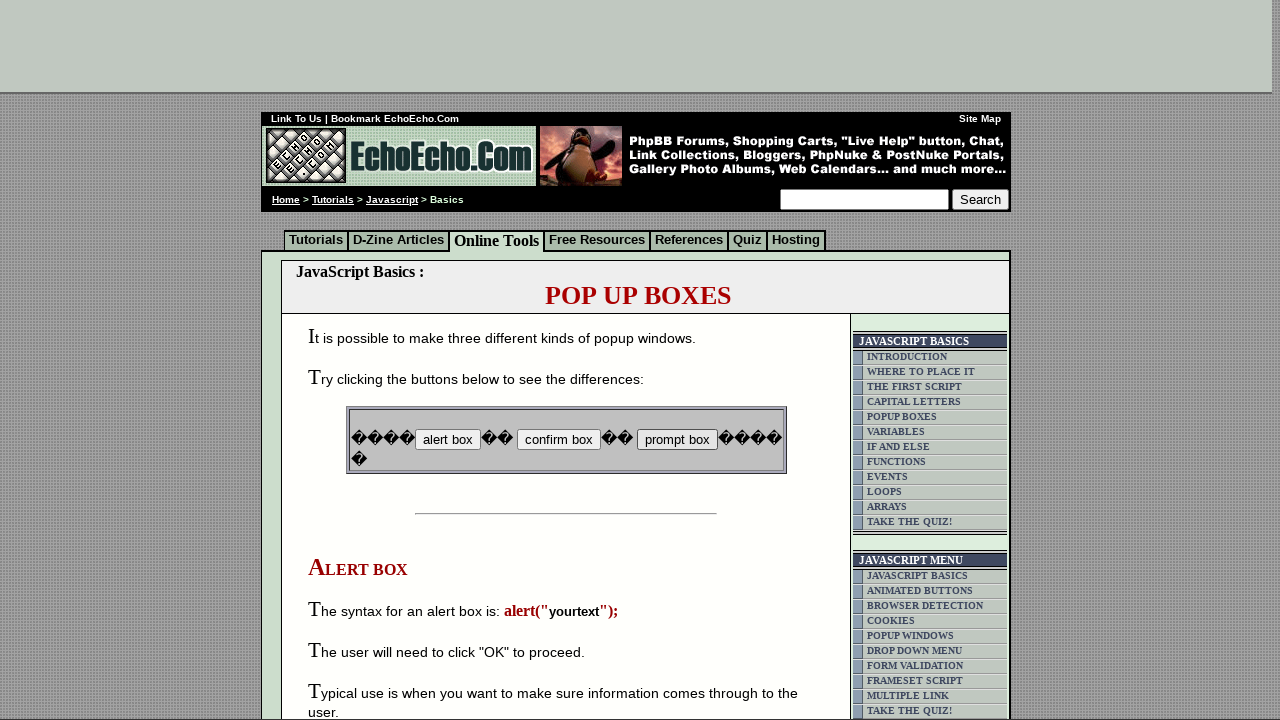

Waited for prompt dialog to be handled with text input
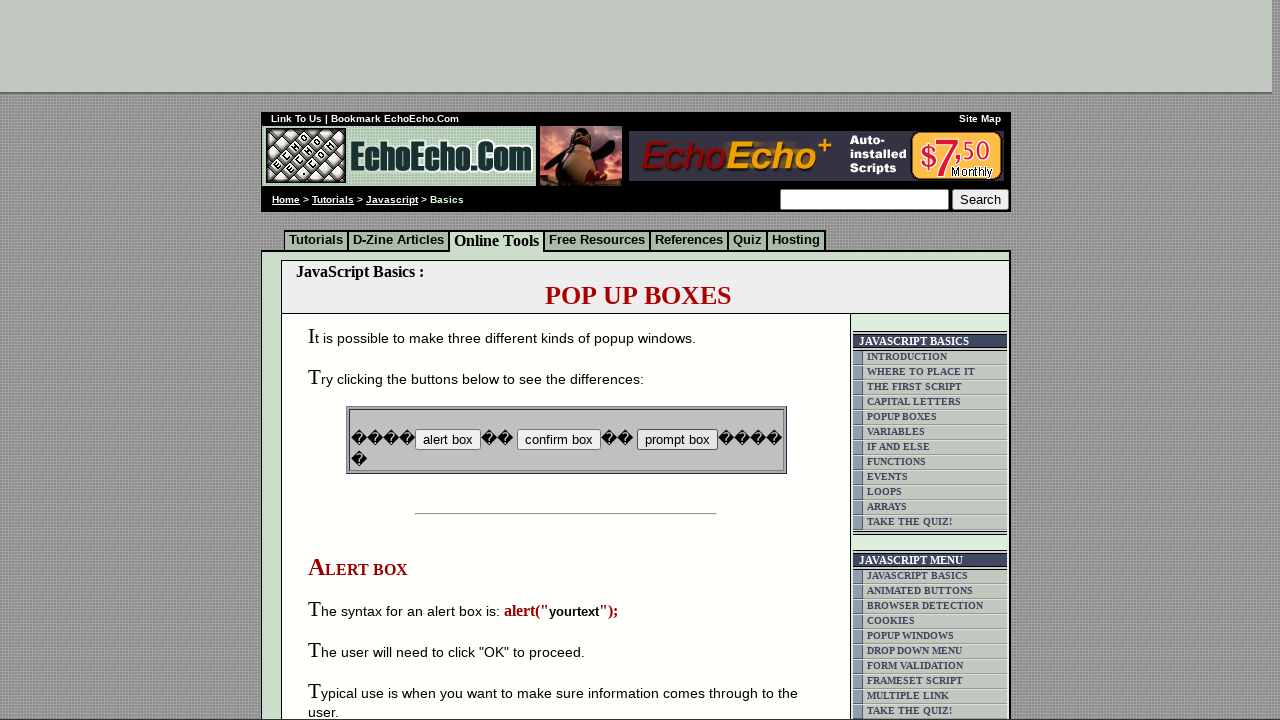

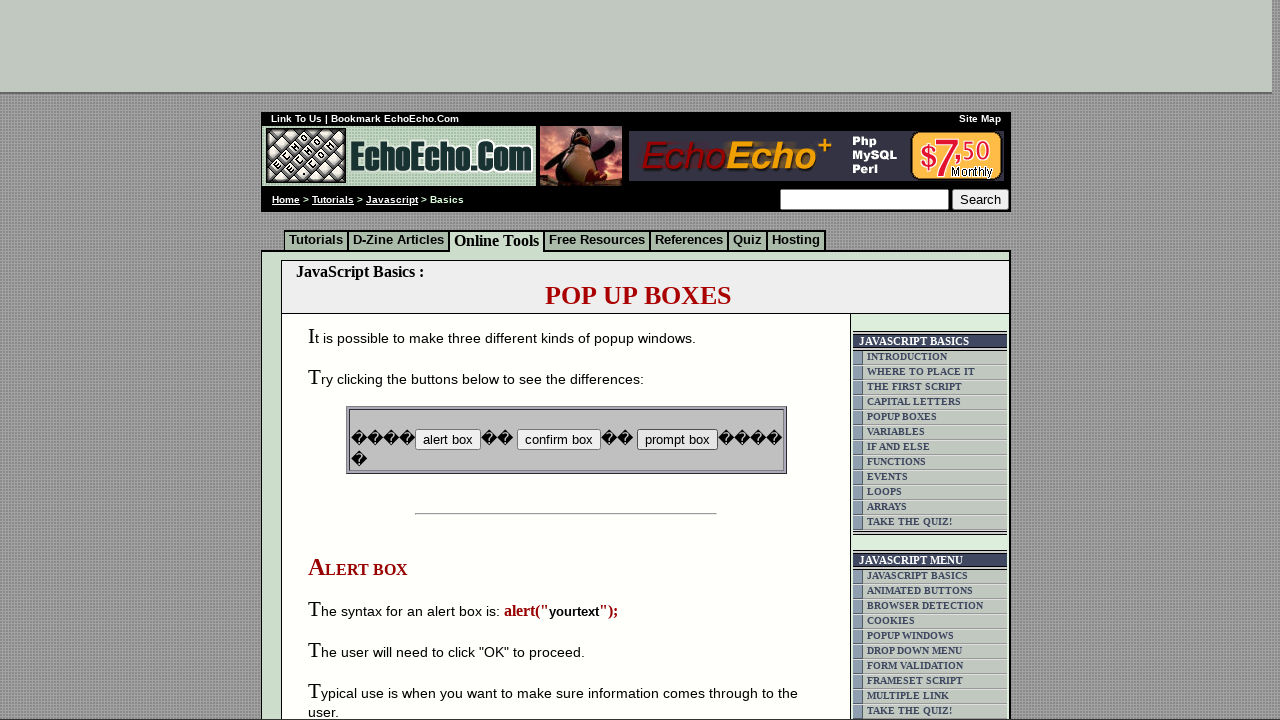